Tests a practice Angular form by filling out user details (name, email, password), selecting options (gender, employment status), submitting the form, then navigating to a shop page to add a product to cart and proceed to checkout.

Starting URL: https://rahulshettyacademy.com/angularpractice/

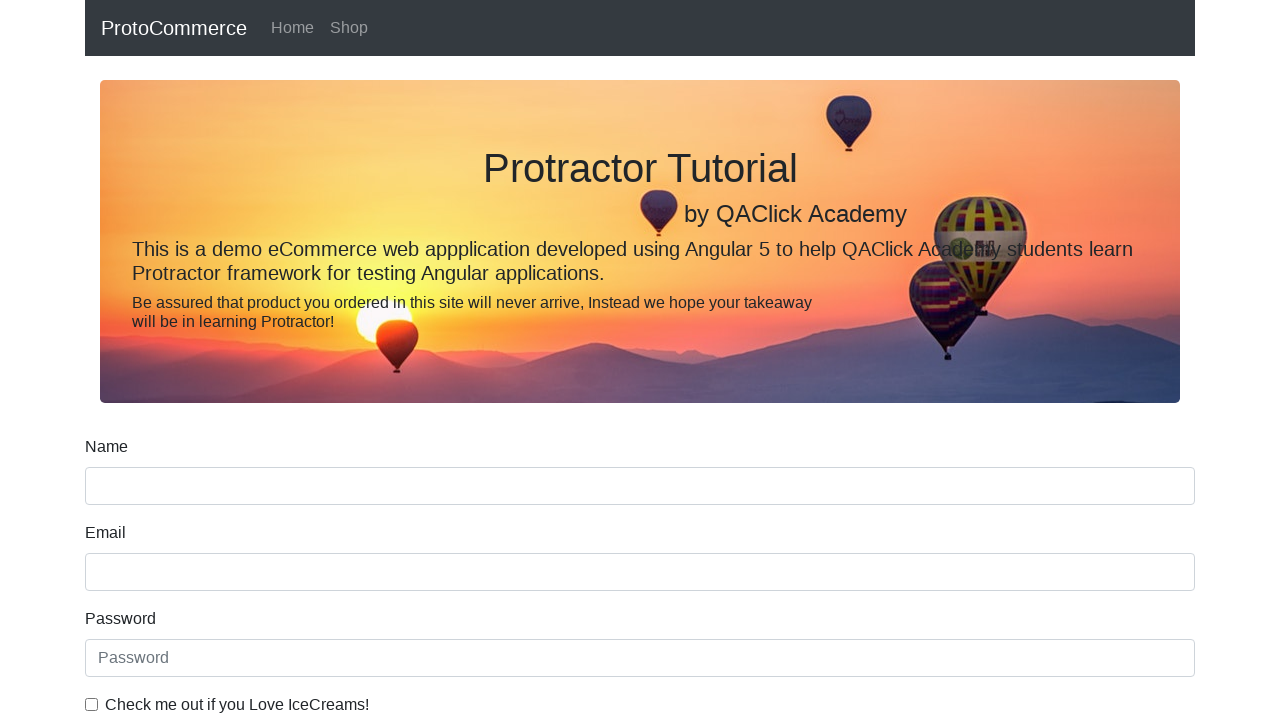

Filled name field with 'Nasho Shinoda' on input.form-control[name='name']
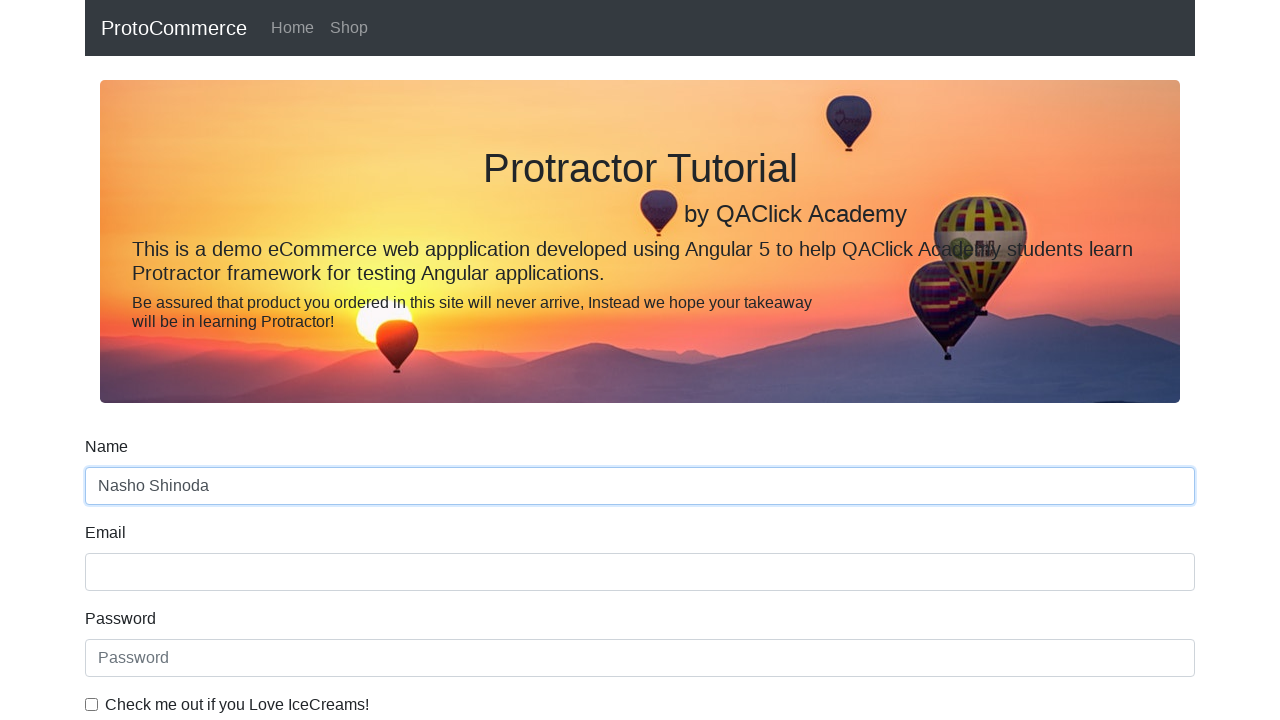

Filled email field with 'nasho.shinoda@gmail.com' on input.form-control[name='email']
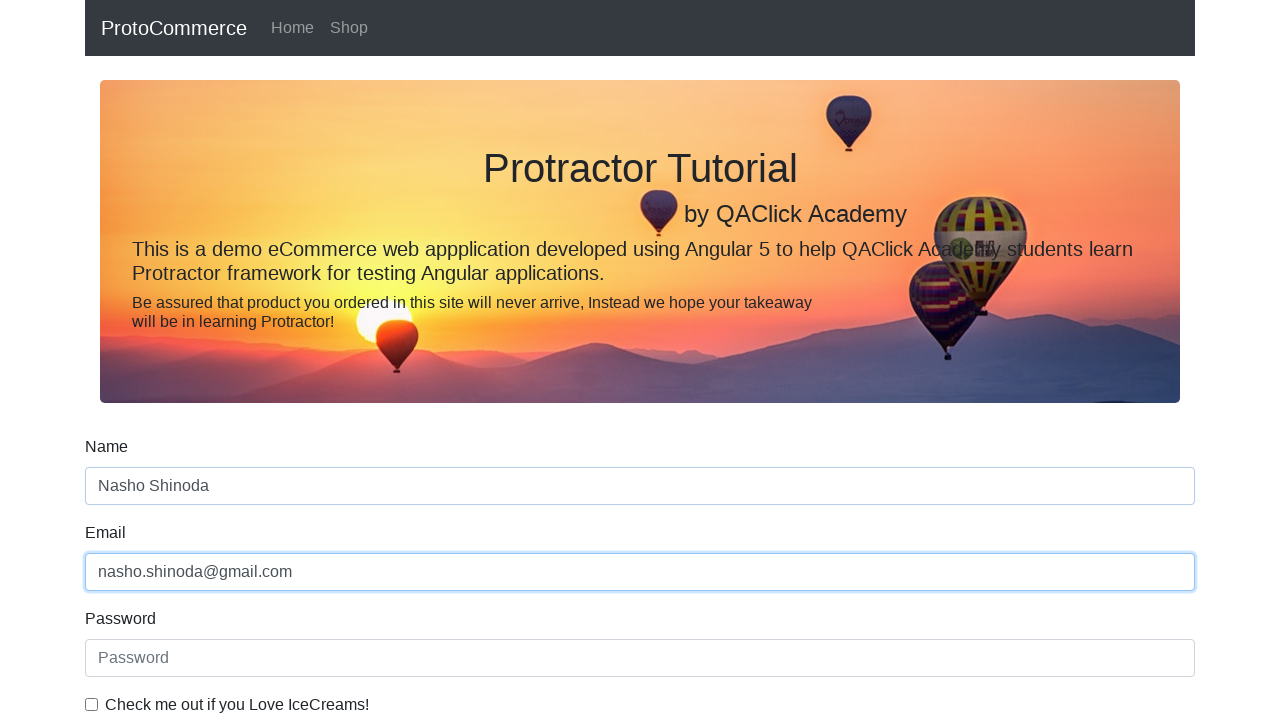

Filled password field with 'Testing123' on internal:attr=[placeholder="Password"i]
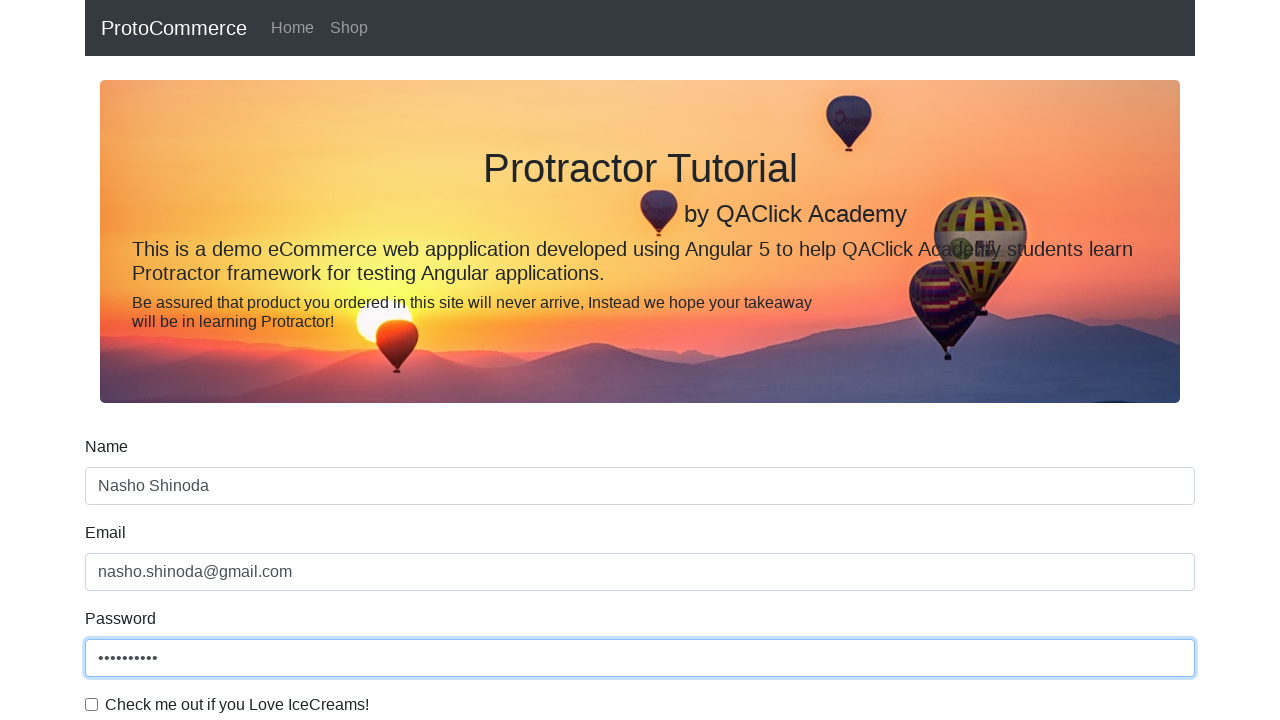

Checked ice cream checkbox at (92, 704) on internal:label="Check me out if you Love IceCreams!"i
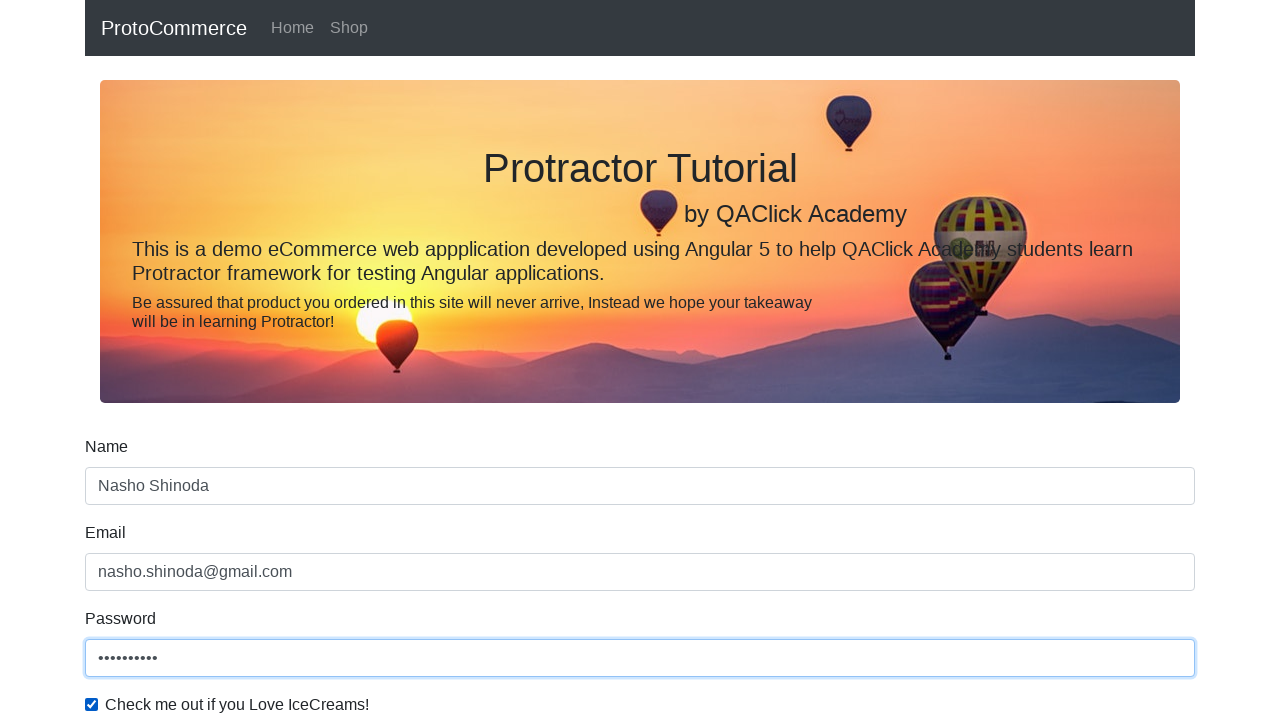

Selected 'Male' for gender on internal:label="Gender"i
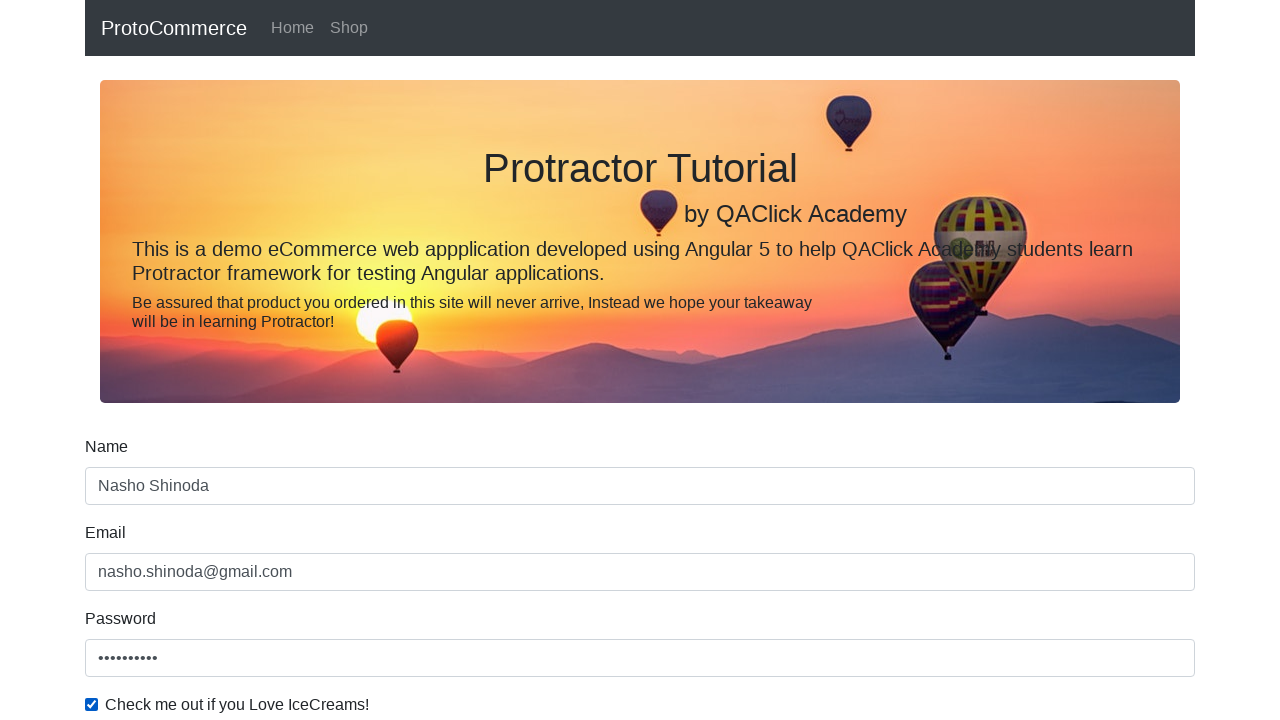

Checked 'Employed' status at (326, 360) on internal:label="Employed"i
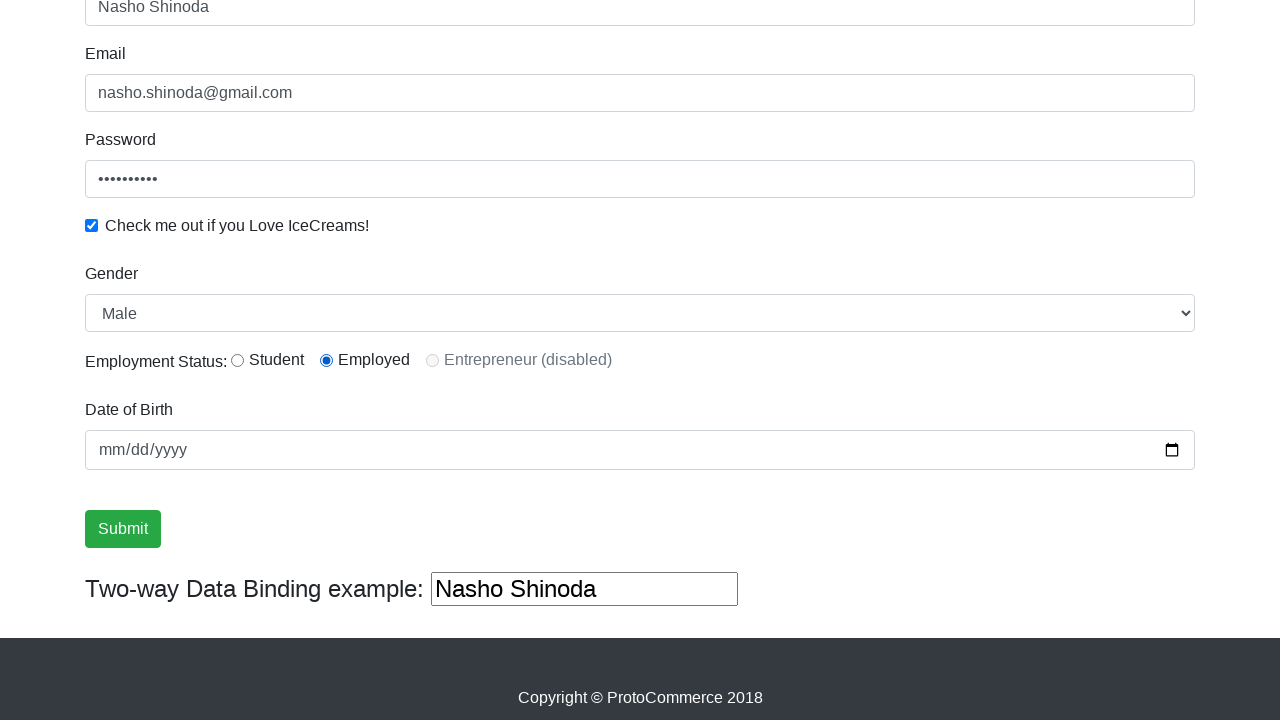

Clicked Submit button to submit registration form at (123, 529) on internal:role=button[name="Submit"i]
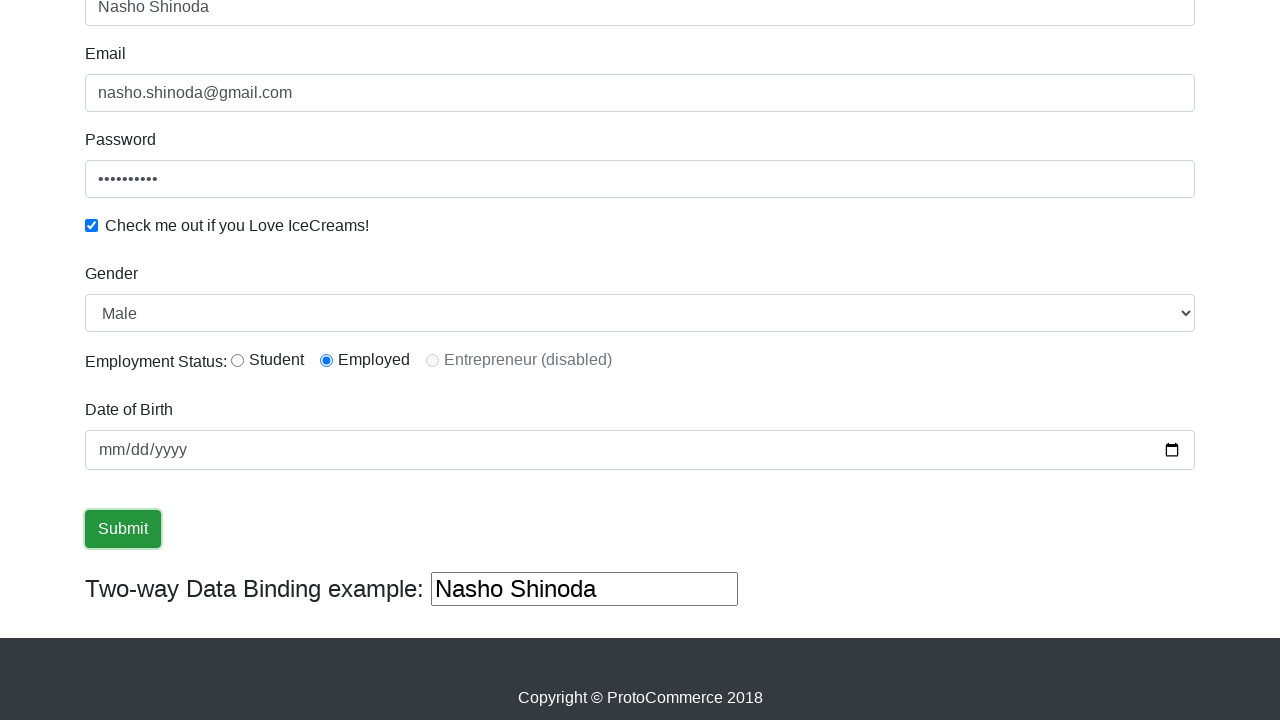

Form submission success message appeared
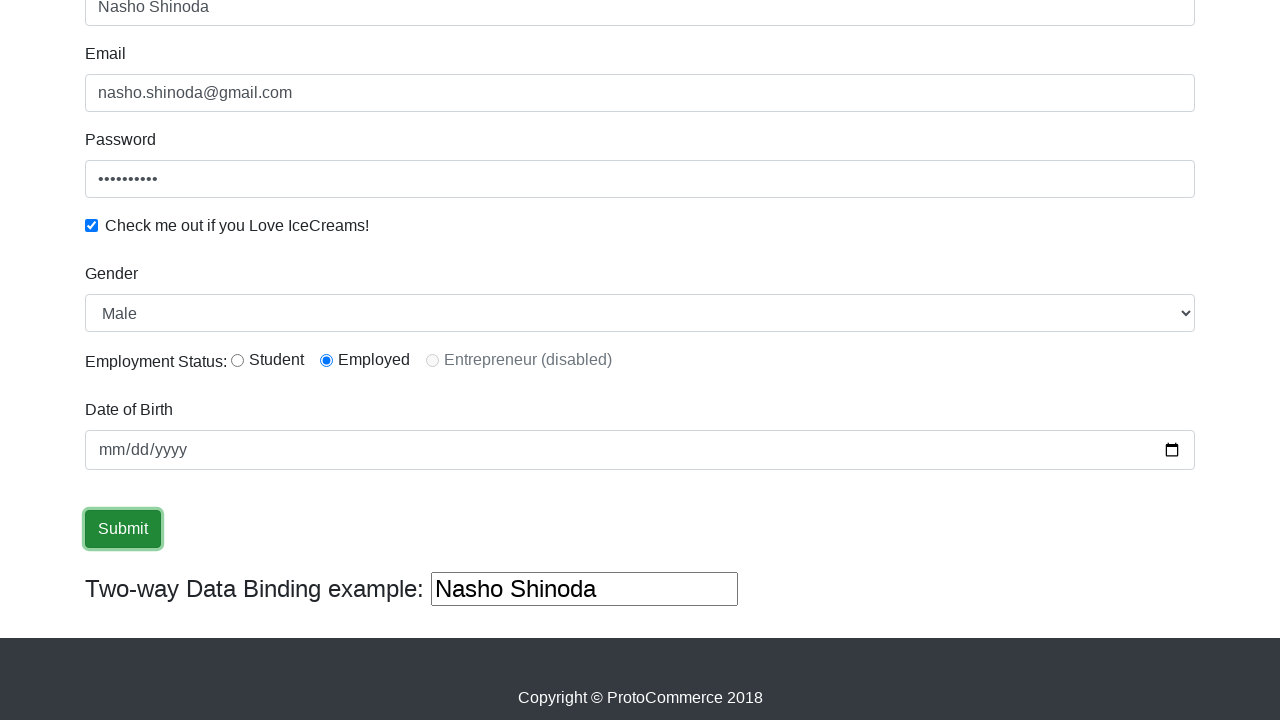

Clicked Shop link to navigate to shop page at (349, 28) on internal:role=link[name="Shop"i]
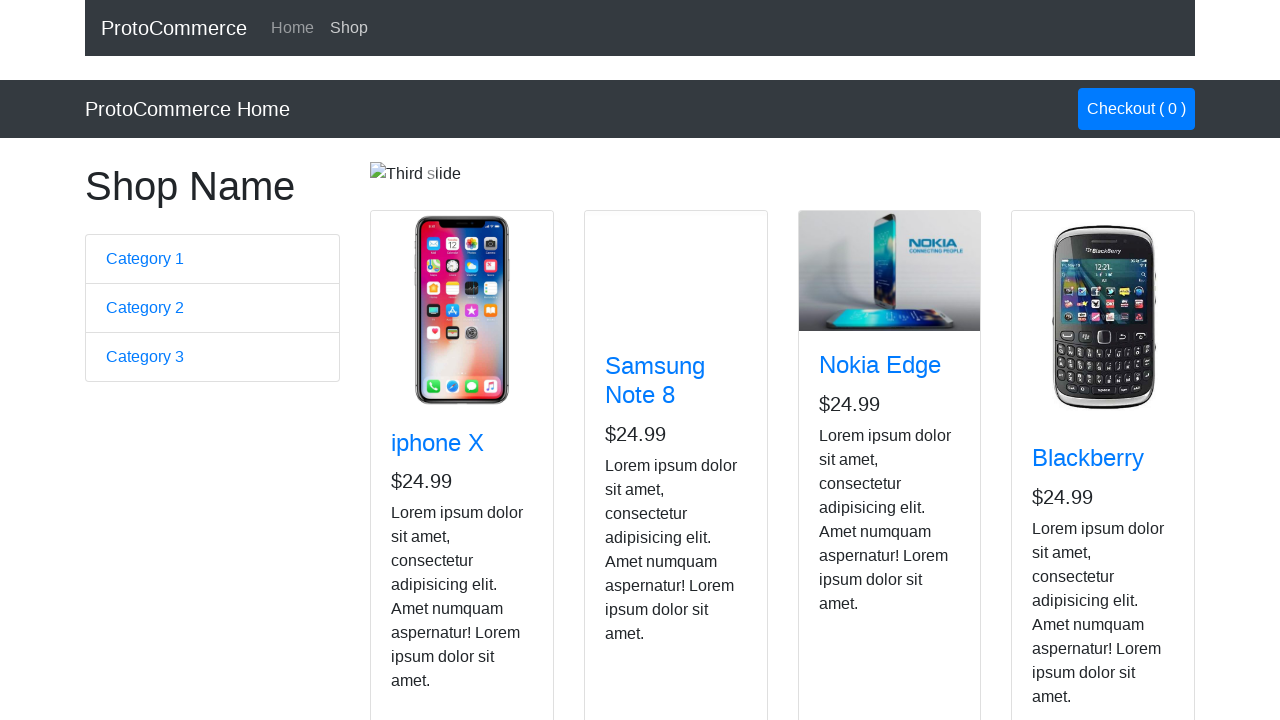

Shop page loaded successfully
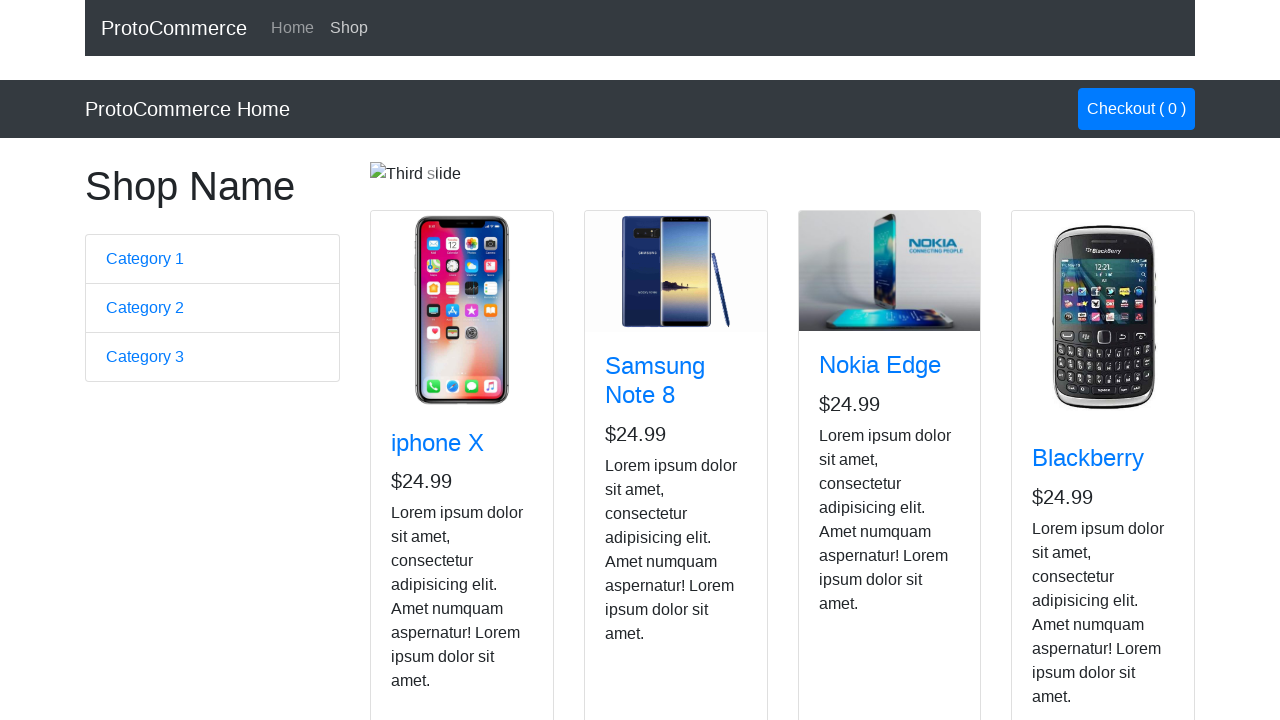

Added 'iphone X' product to cart at (427, 528) on app-card >> internal:has-text="iphone X"i >> internal:role=button[name="Add"i]
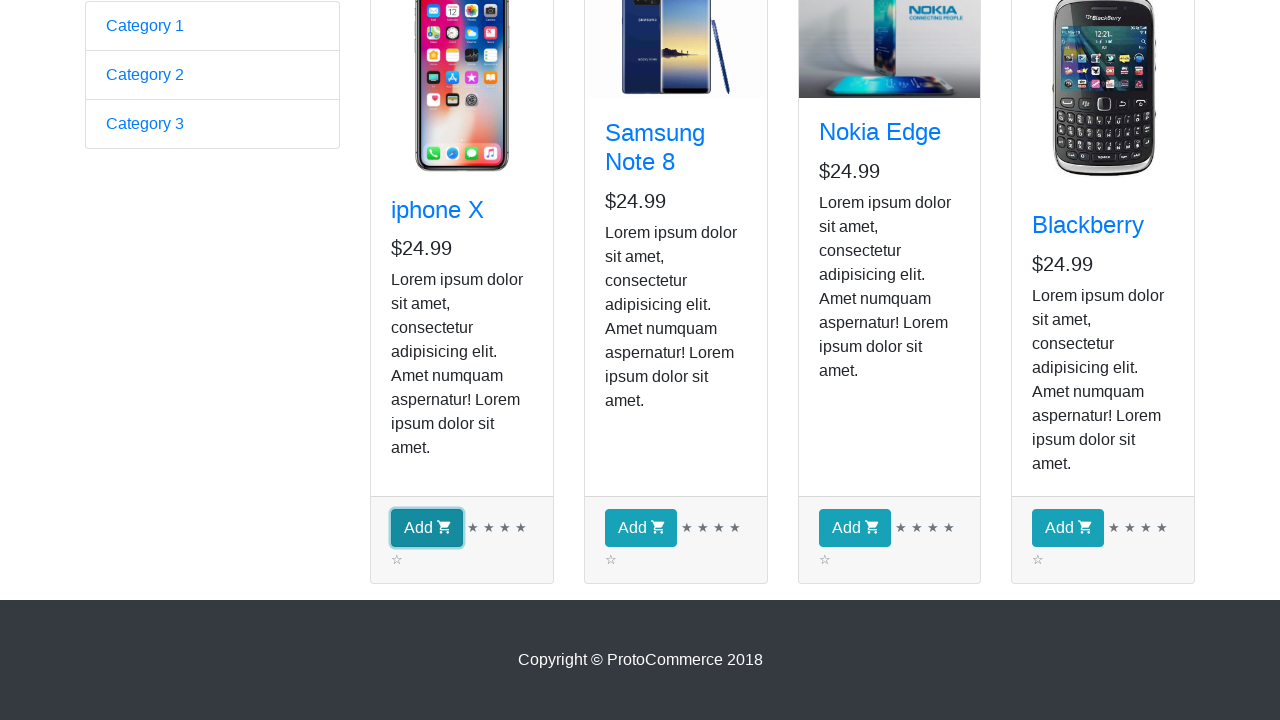

Clicked to proceed to checkout page at (1136, 109) on .nav-item.active a
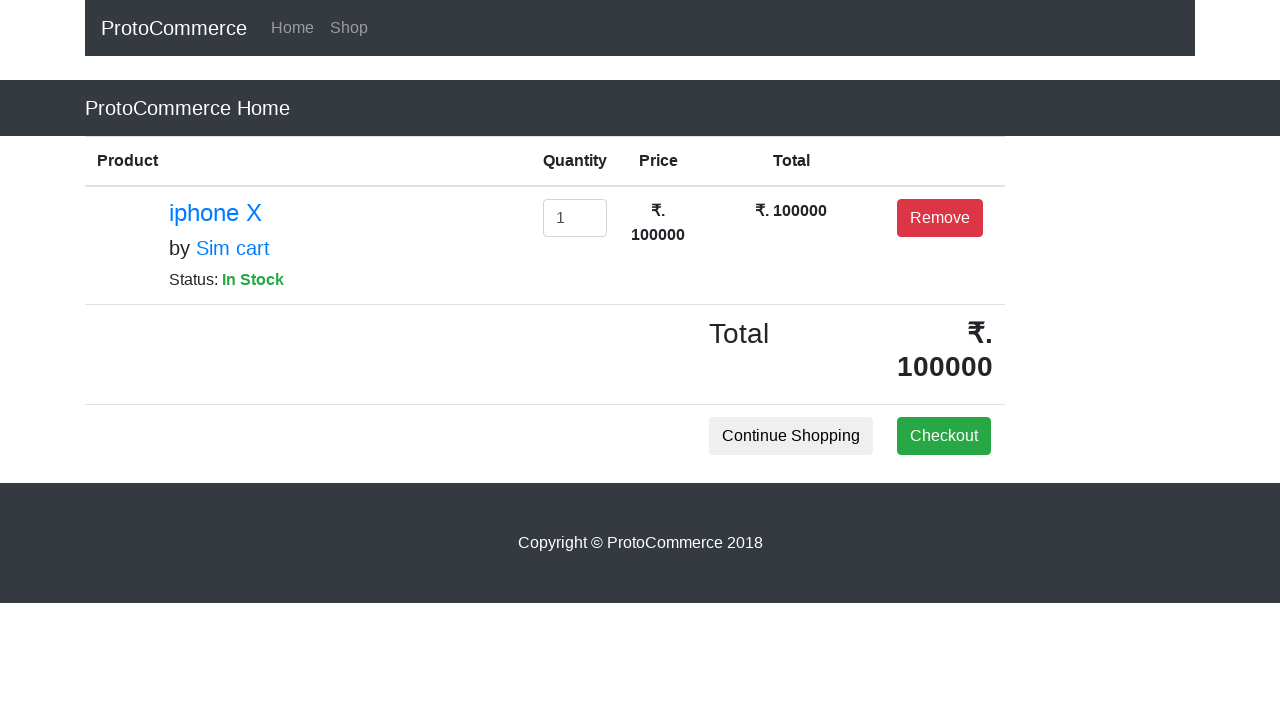

Product verified in cart on checkout page
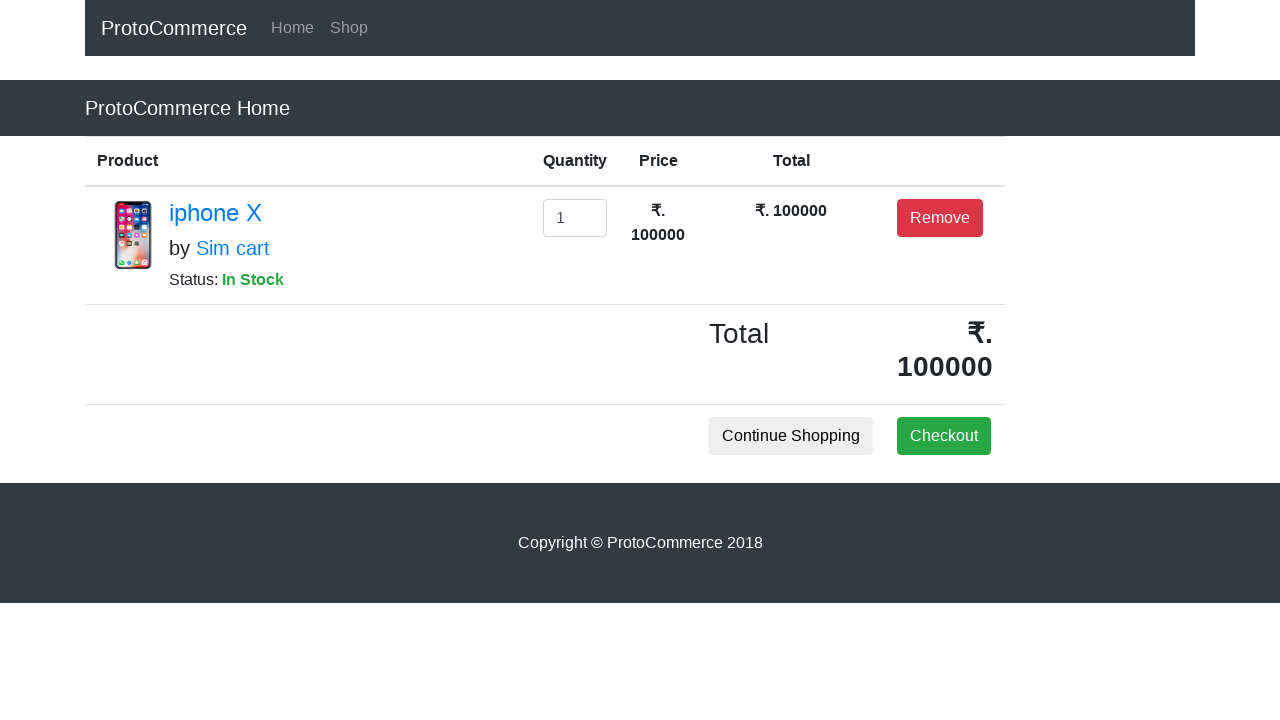

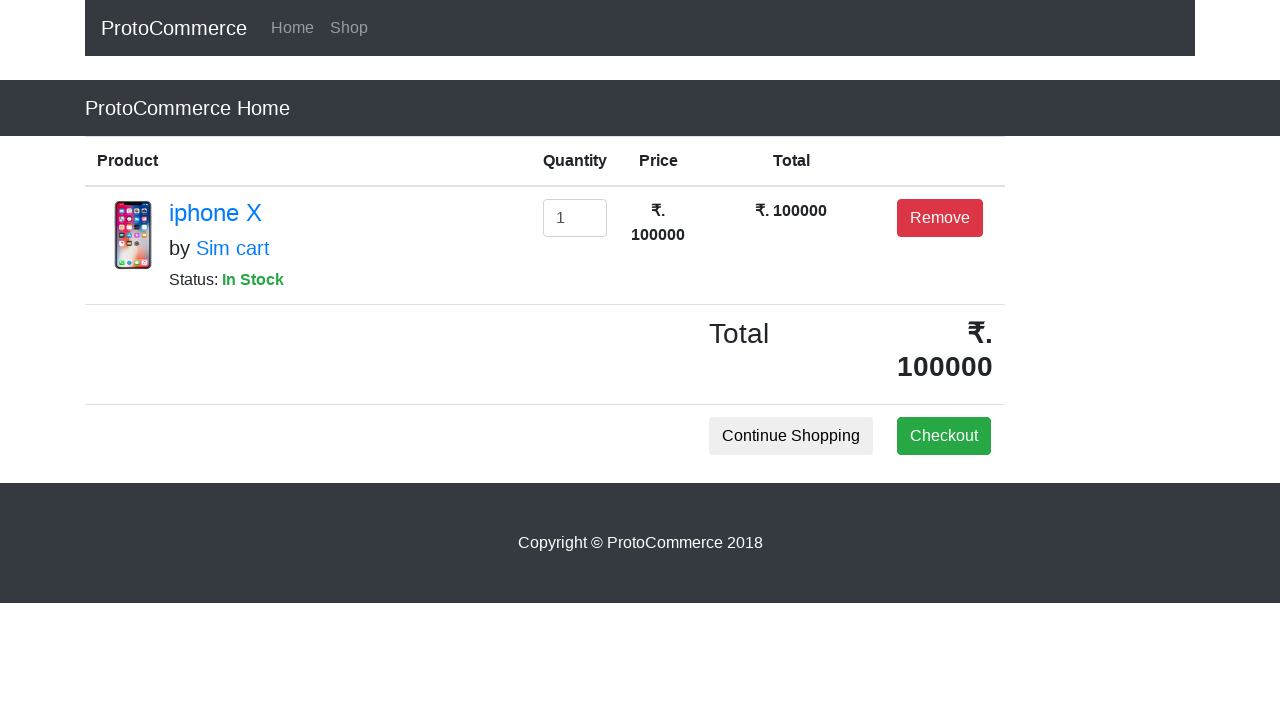